Tests URL security checking service by submitting a URL and waiting for the security scan results to appear

Starting URL: https://securl.nu/

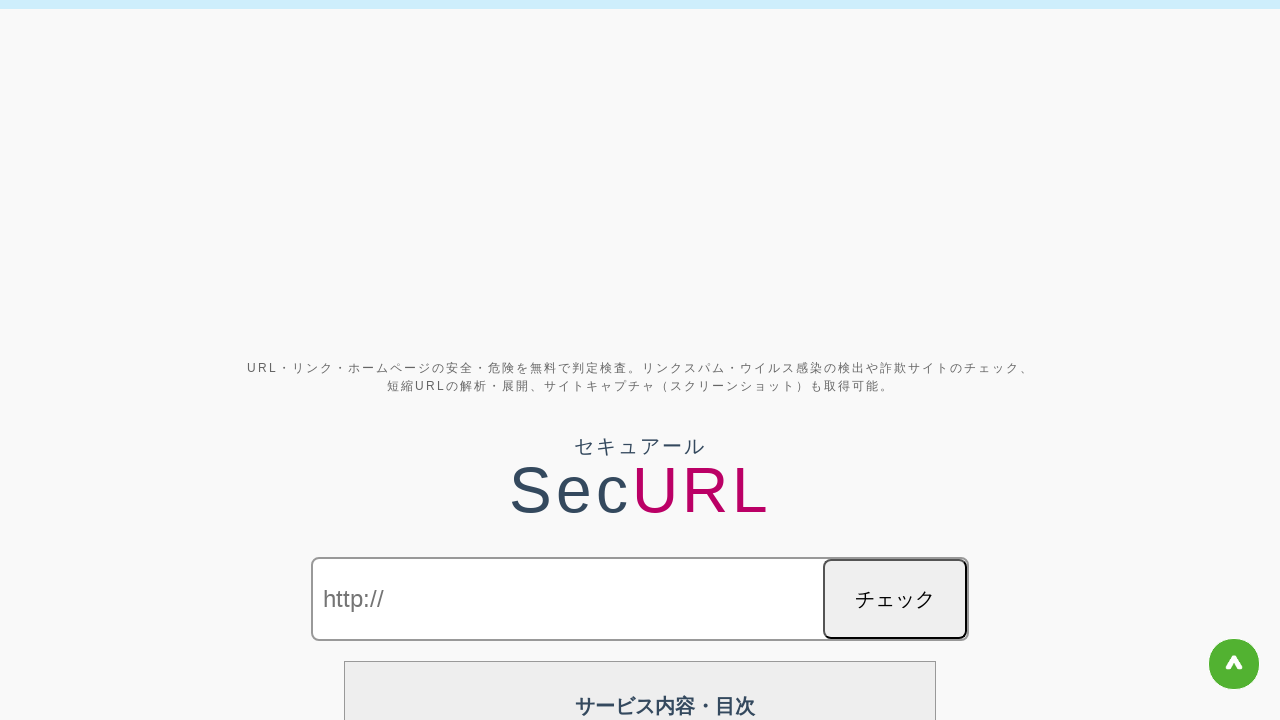

Filled URL input field with 'https://example.com' on #top_url_entry
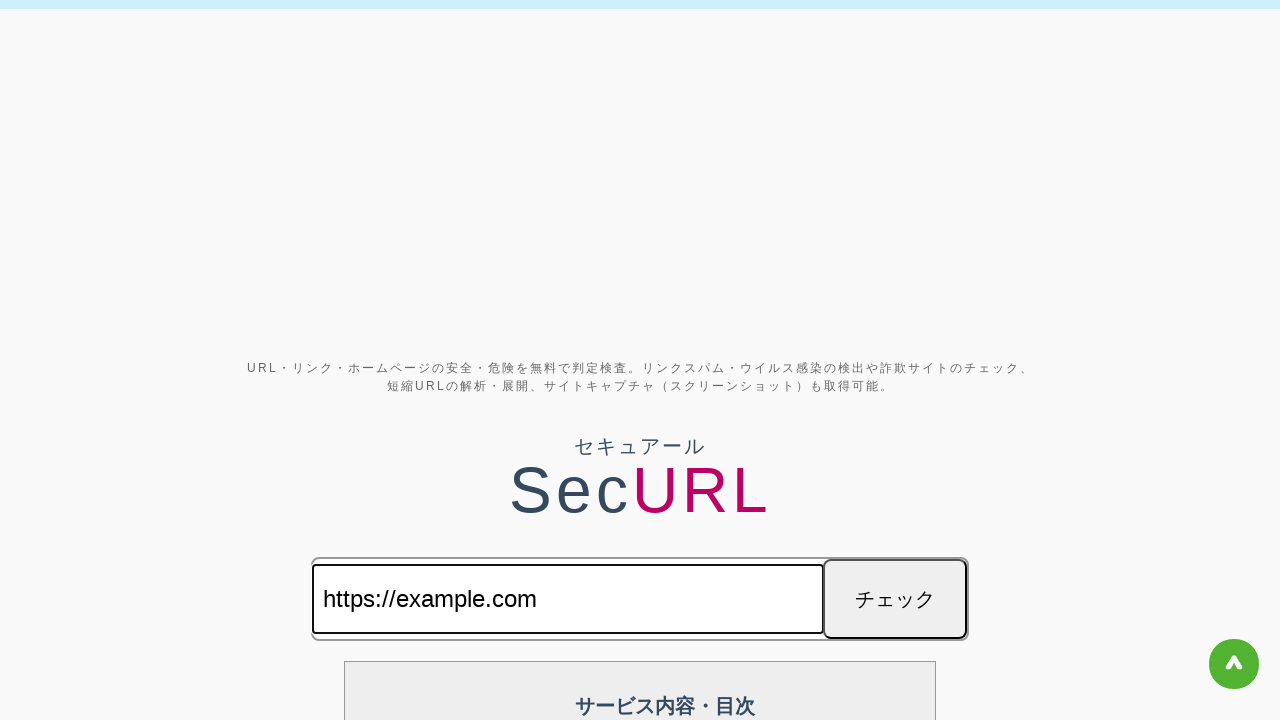

Clicked submit button to start security scan at (895, 599) on #top_url_entry_go
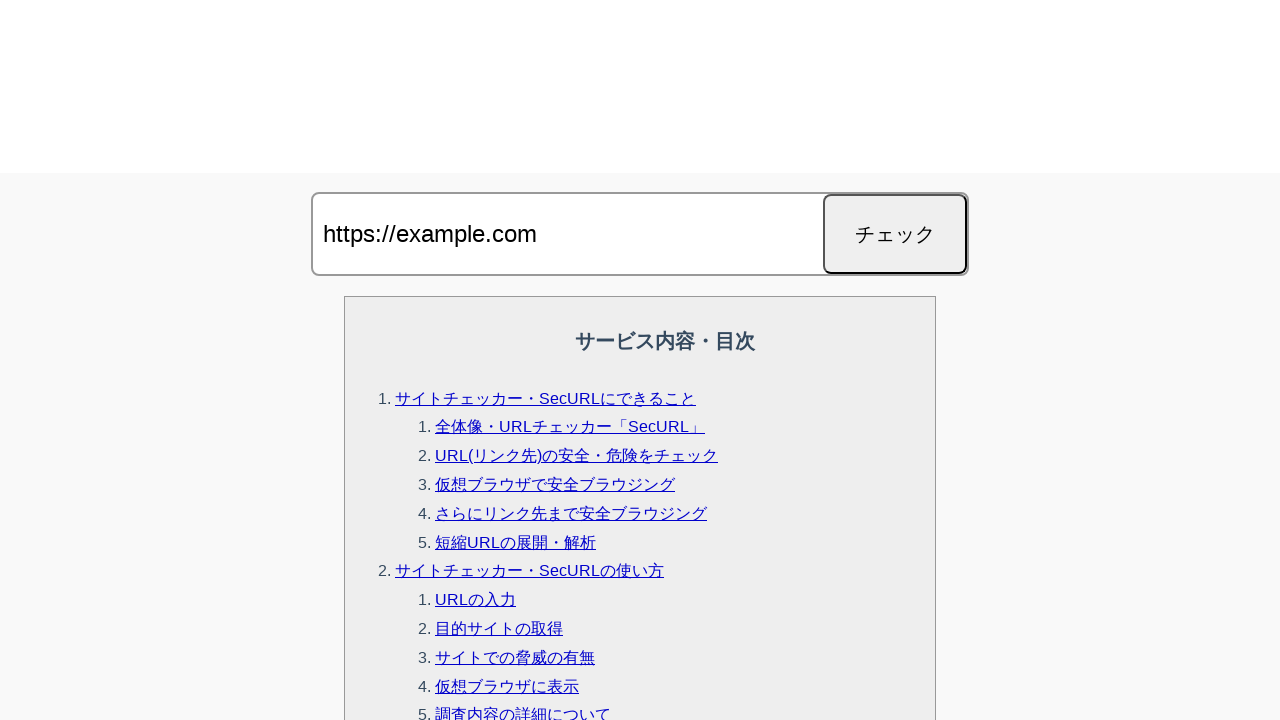

Security scan results loaded (captured image element appeared)
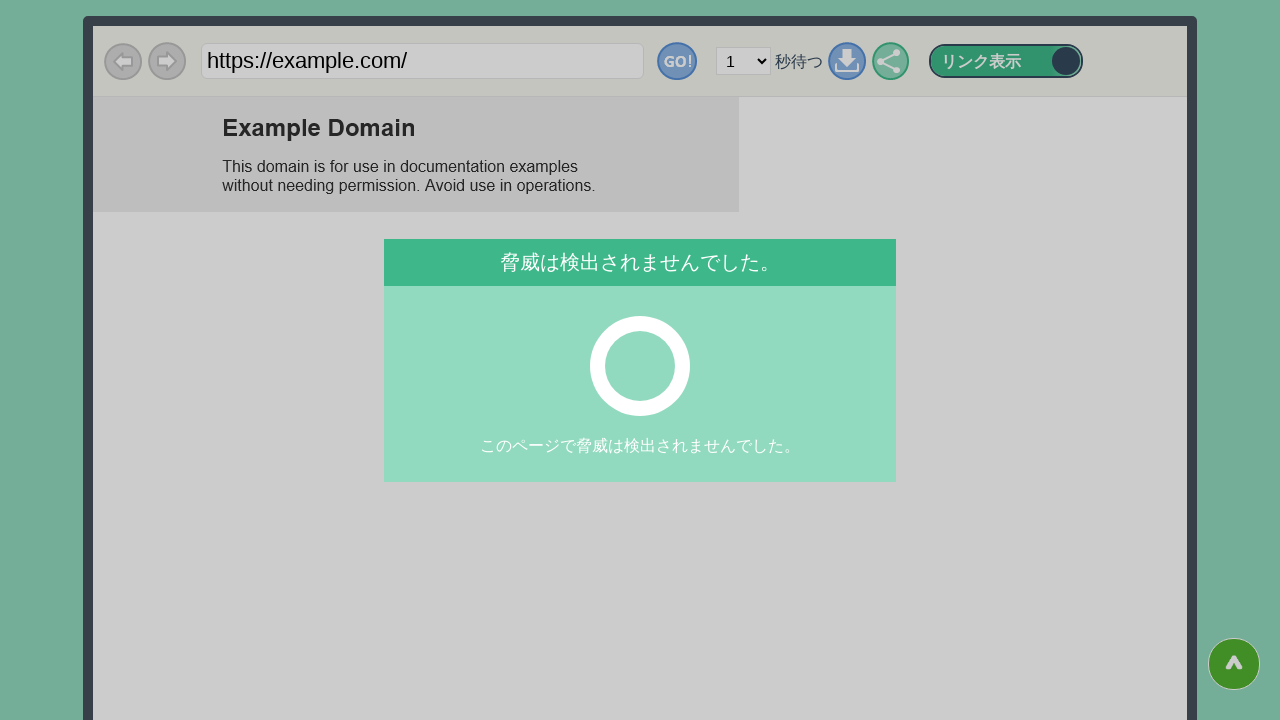

Result title element is present
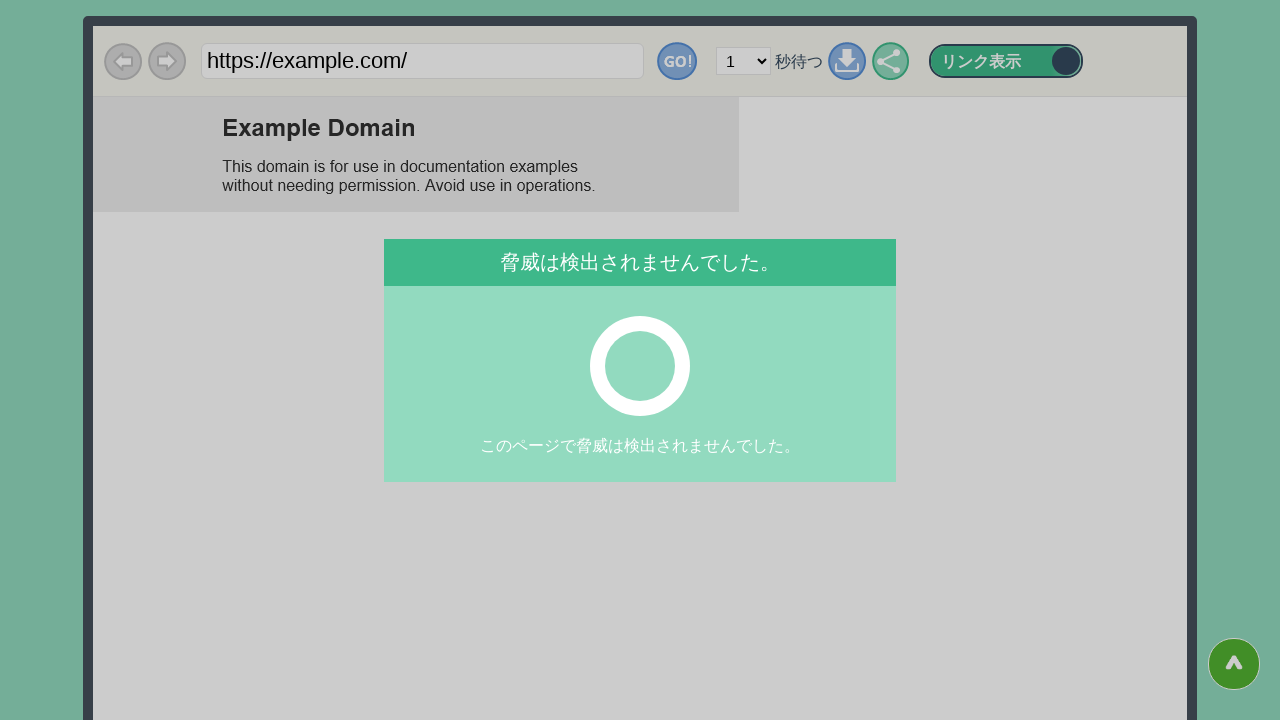

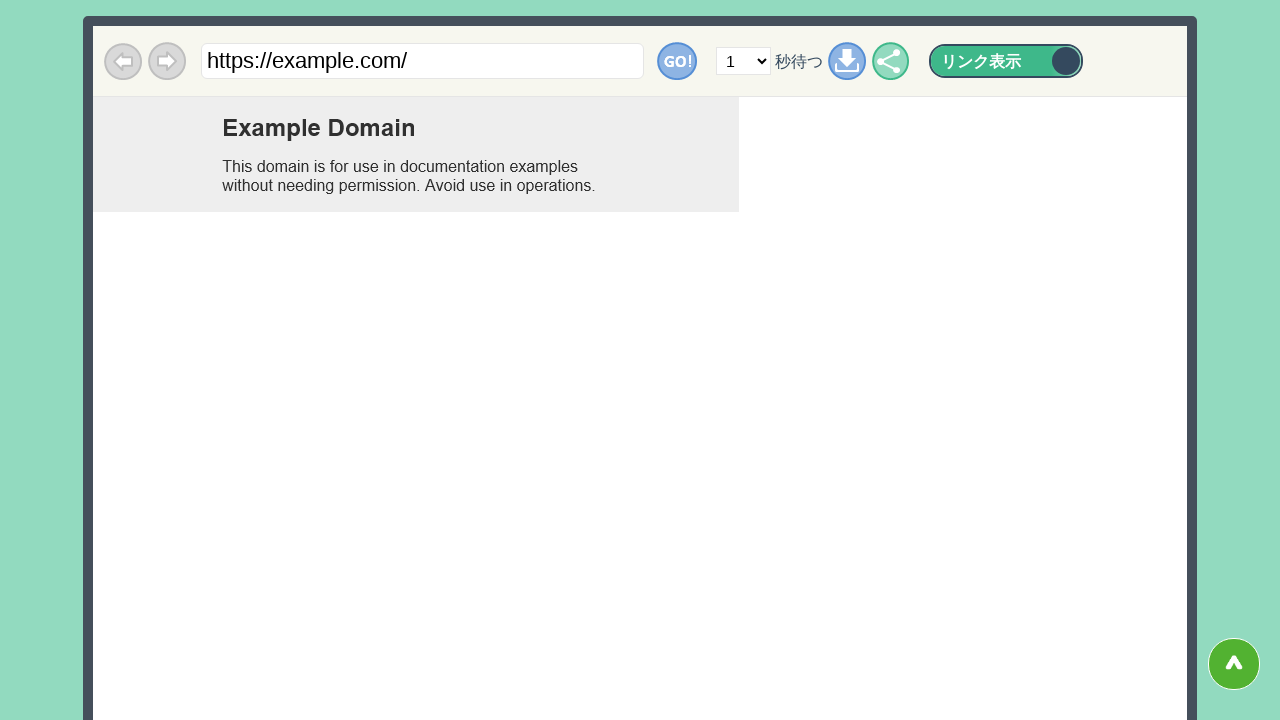